Tests right-click (context click) functionality by right-clicking a button and verifying the success message appears

Starting URL: https://demoqa.com/buttons

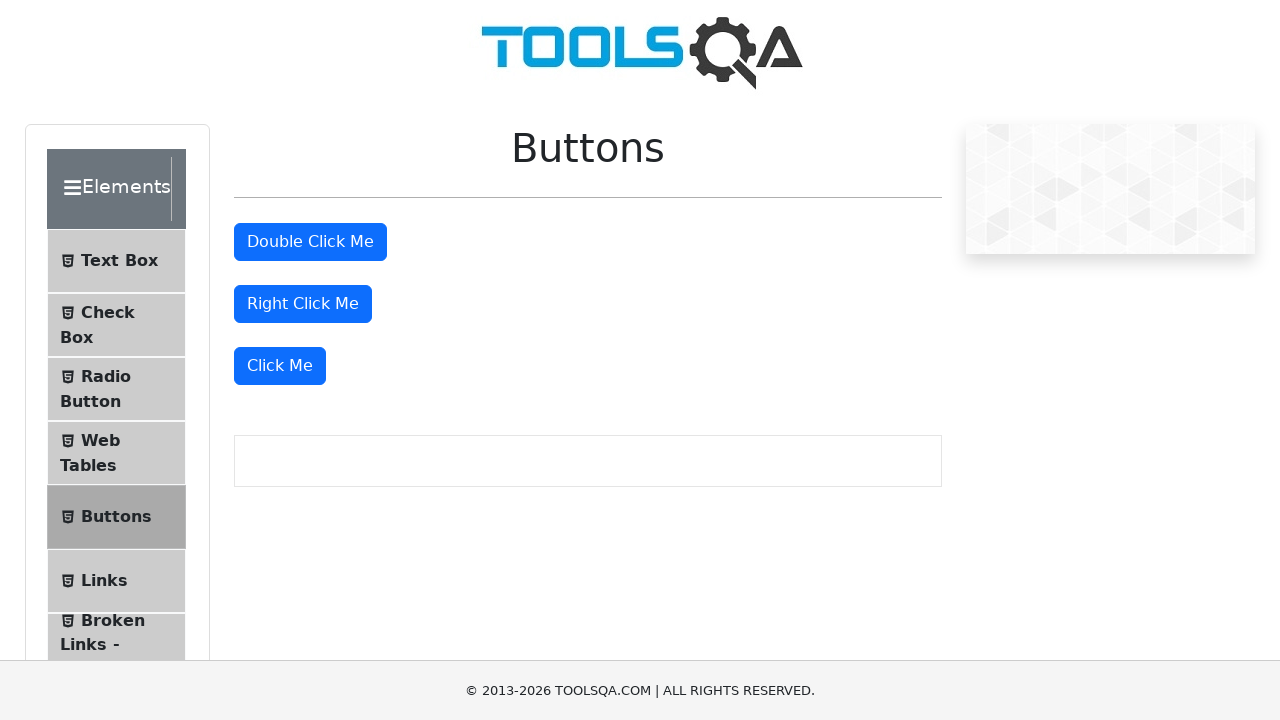

Navigated to https://demoqa.com/buttons
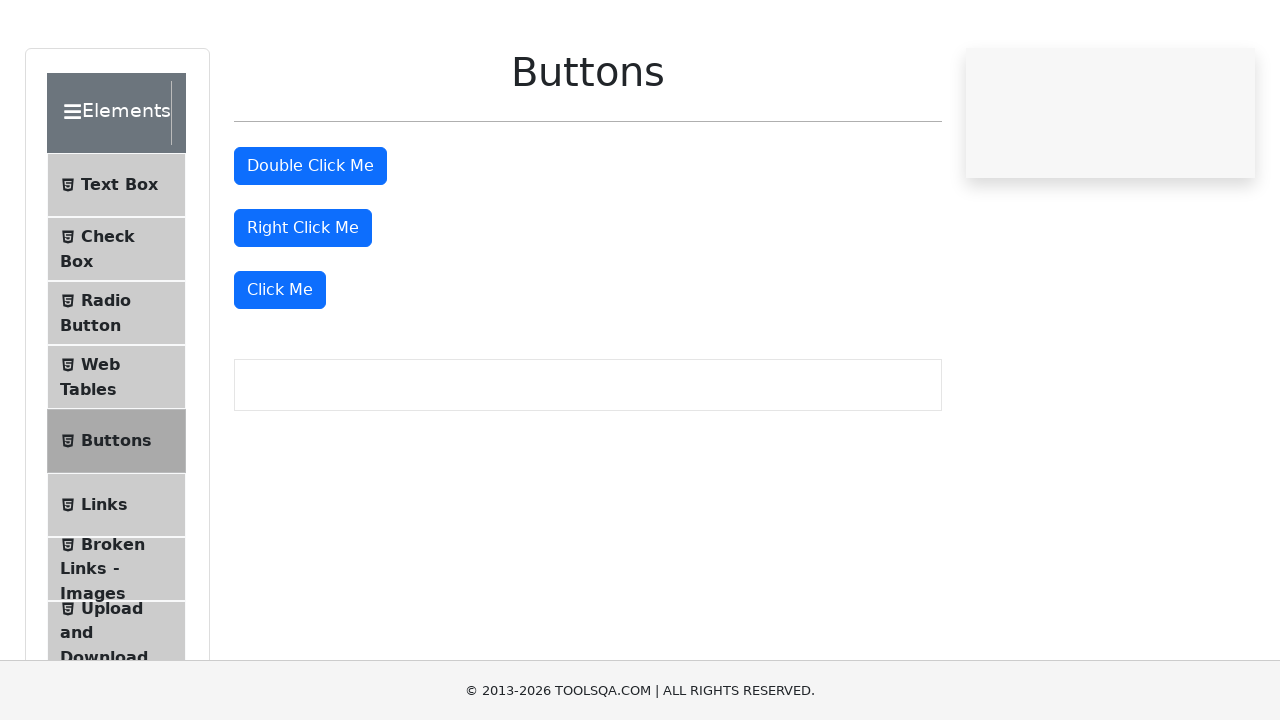

Right-clicked the right-click button at (303, 304) on #rightClickBtn
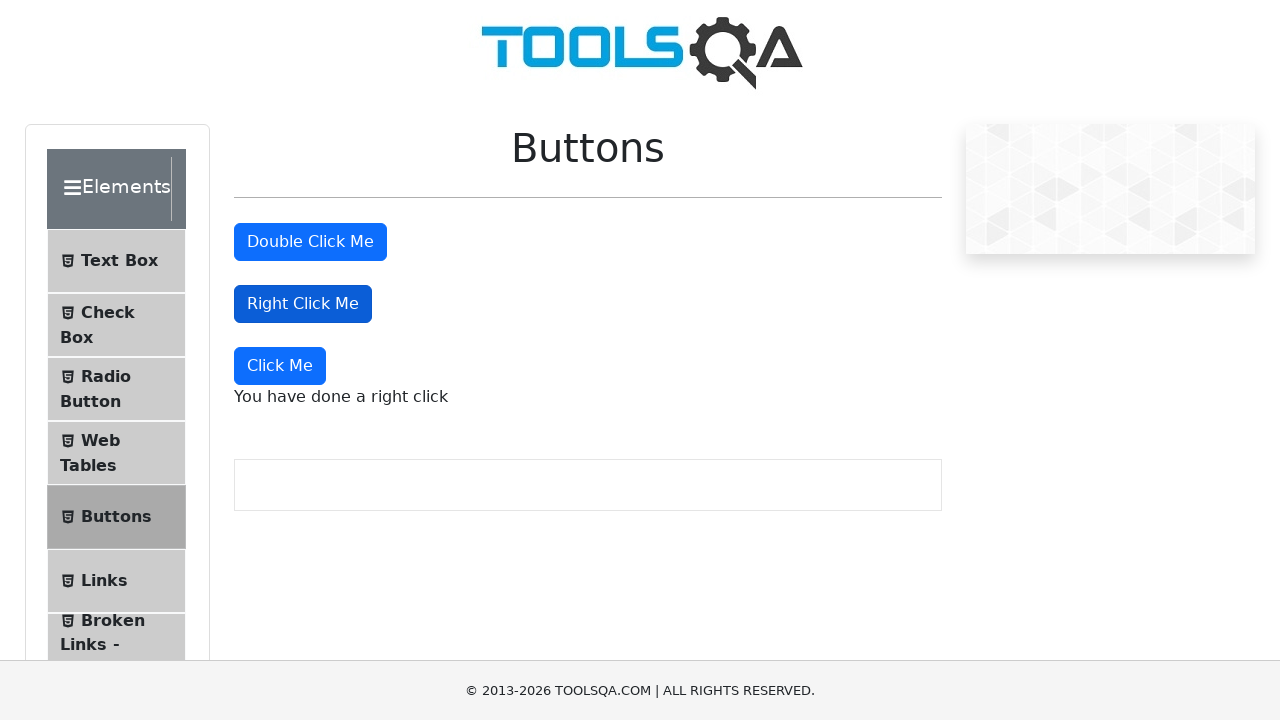

Right-click success message appeared
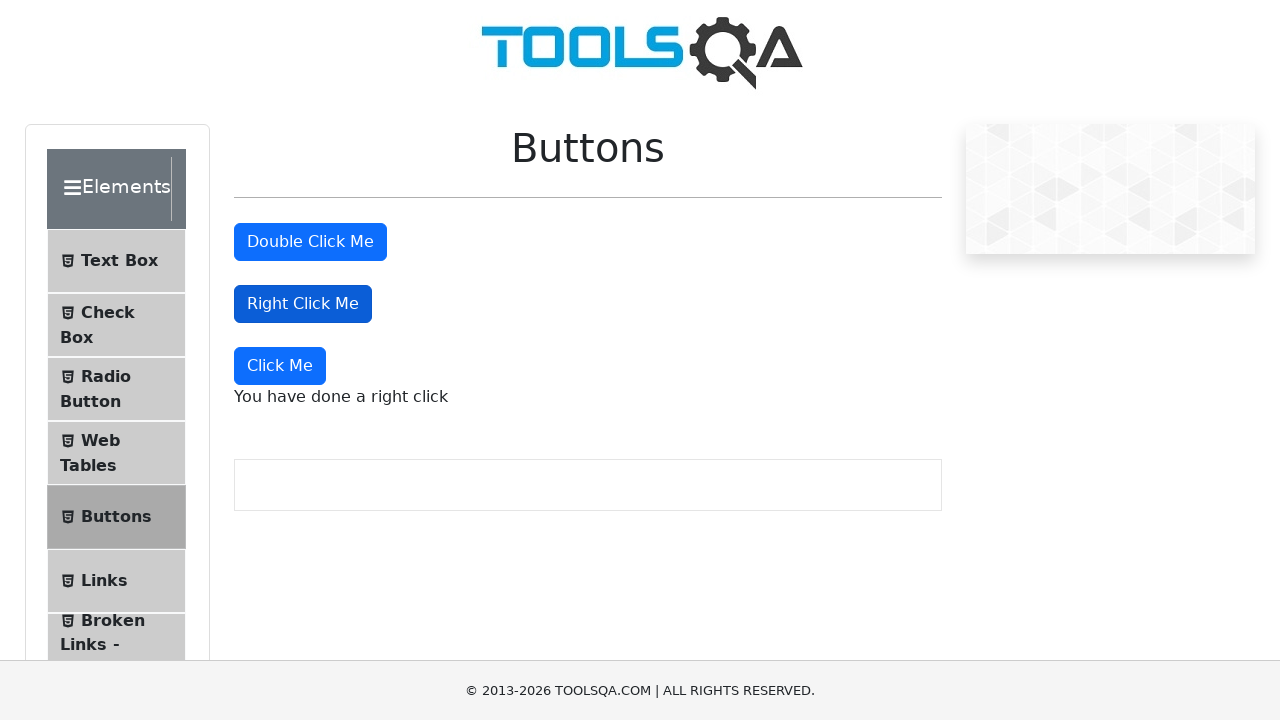

Verified right-click success message is visible
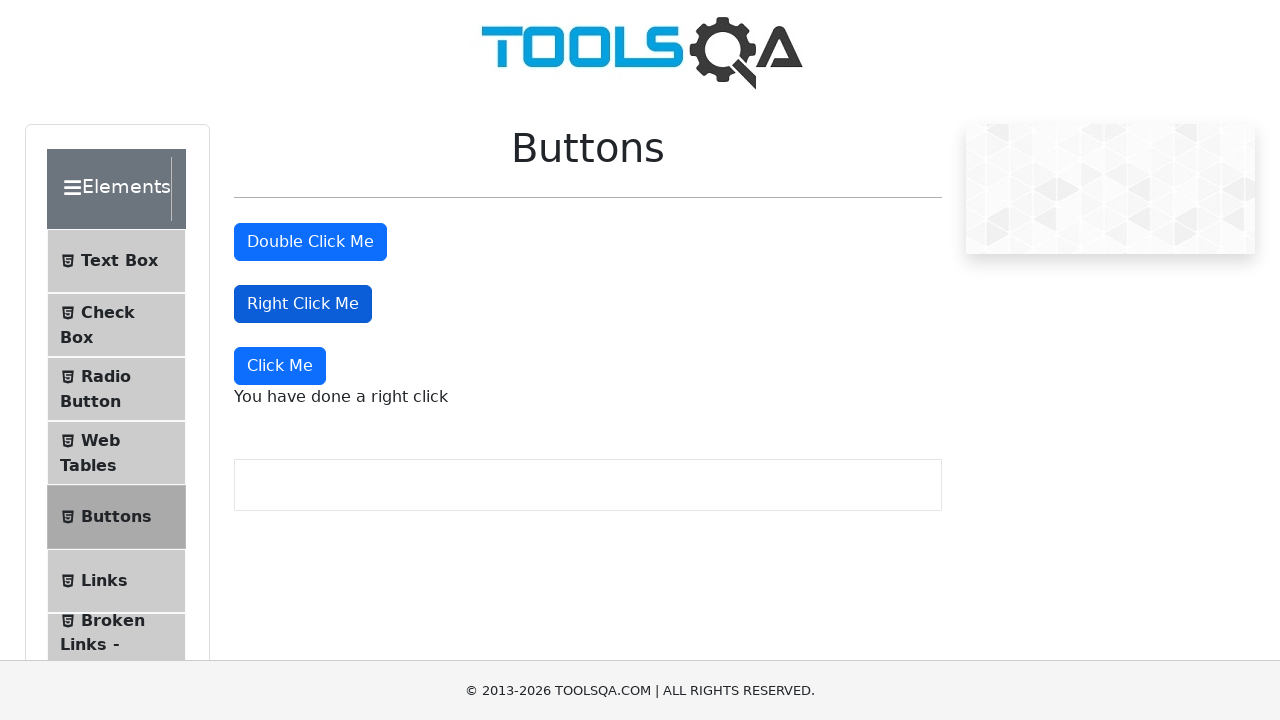

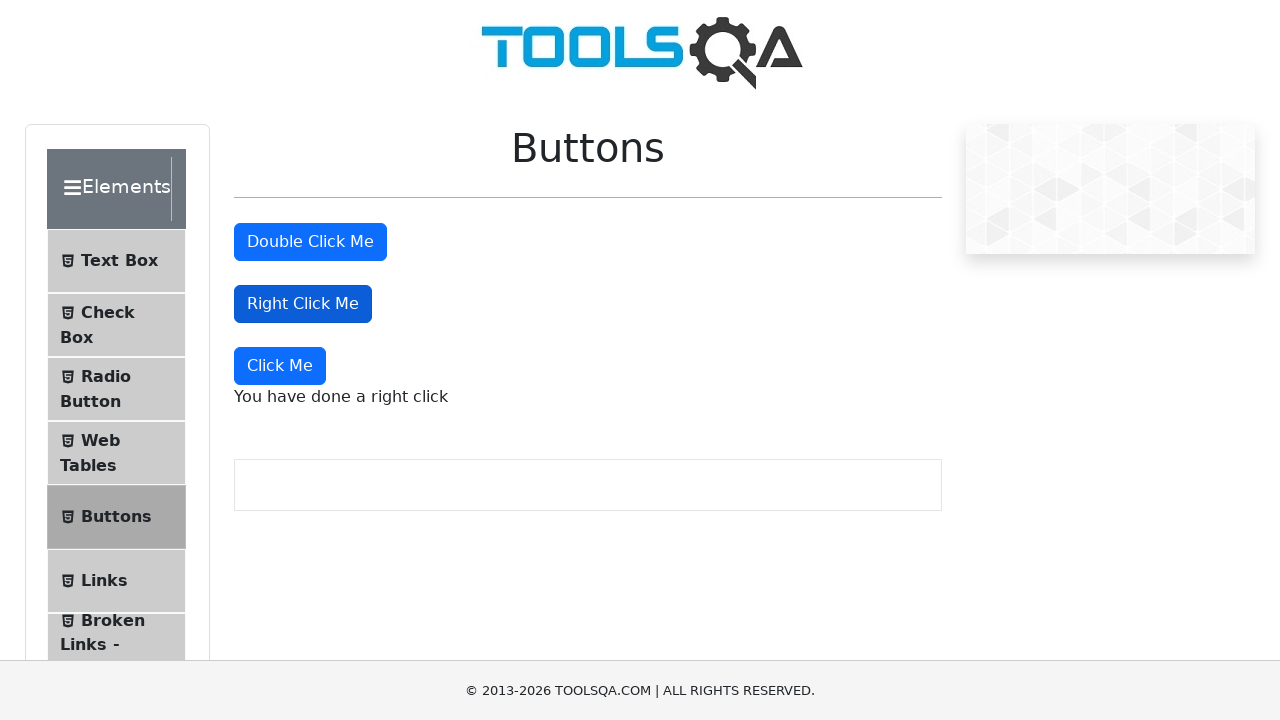